Tests deleting a record from the web table after adding it

Starting URL: https://demoqa.com/webtables

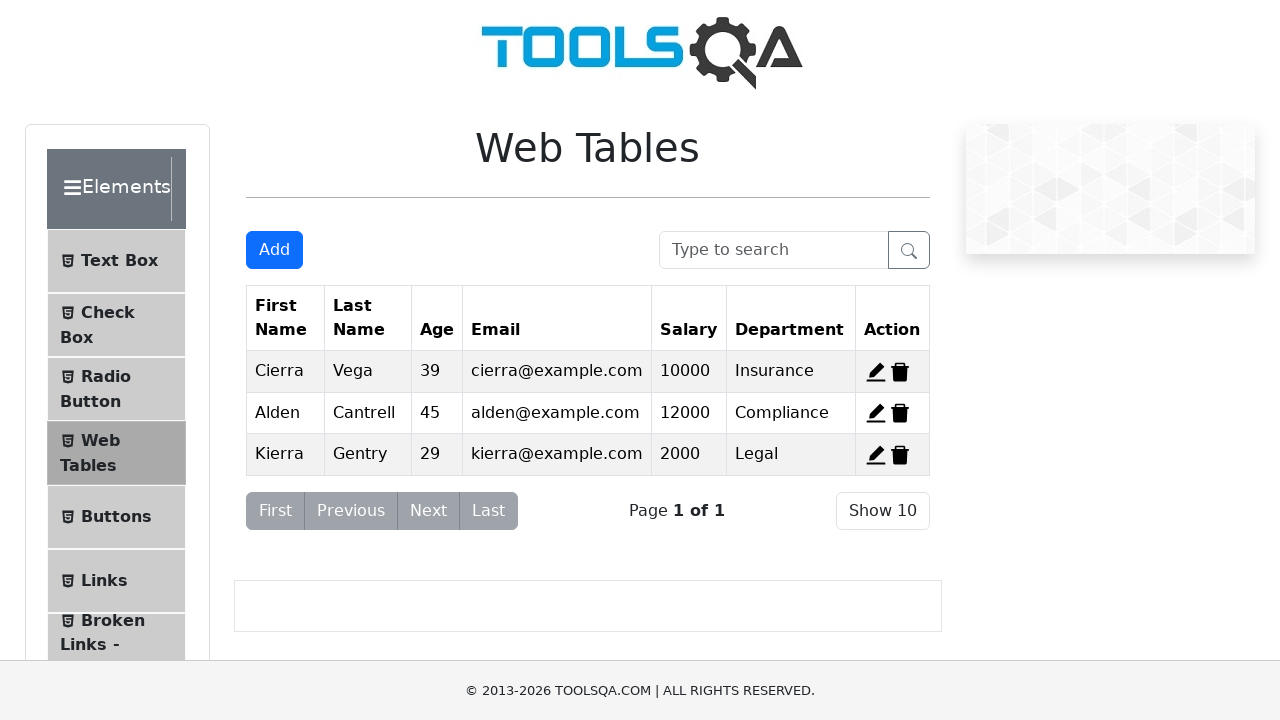

Clicked 'Add New Record' button at (274, 250) on #addNewRecordButton
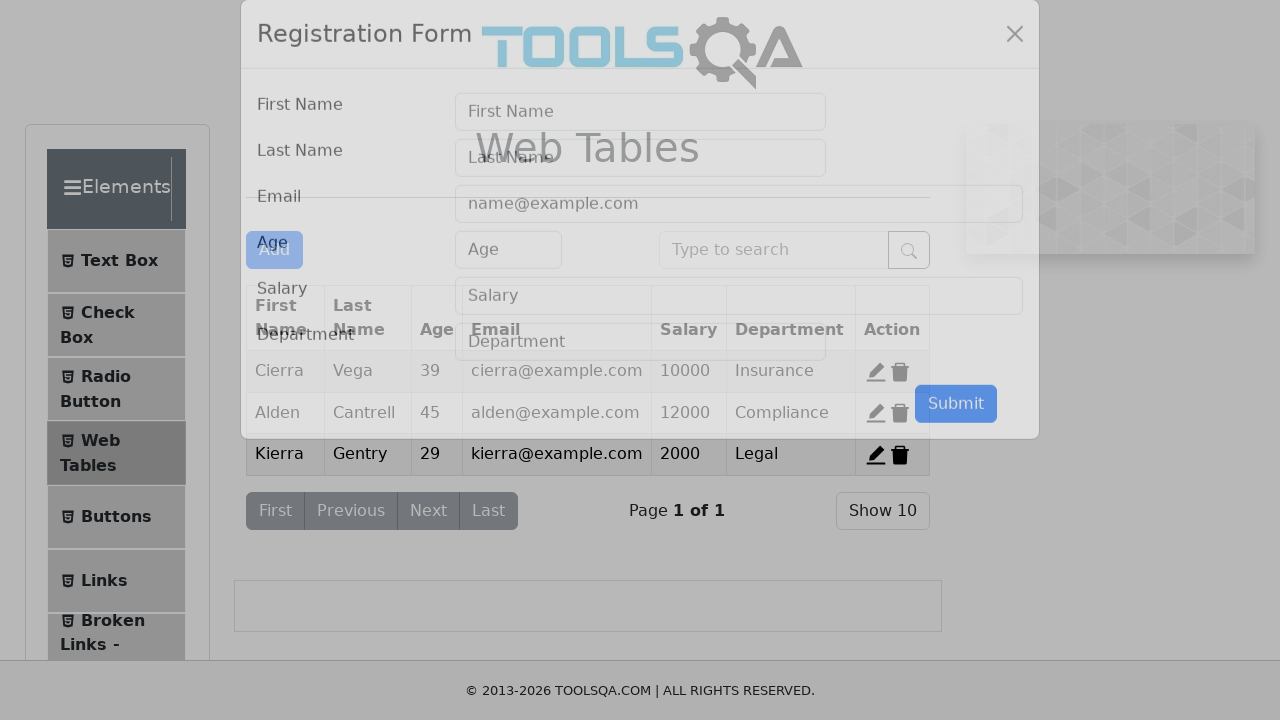

Filled first name field with 'DeleteTest' on #firstName
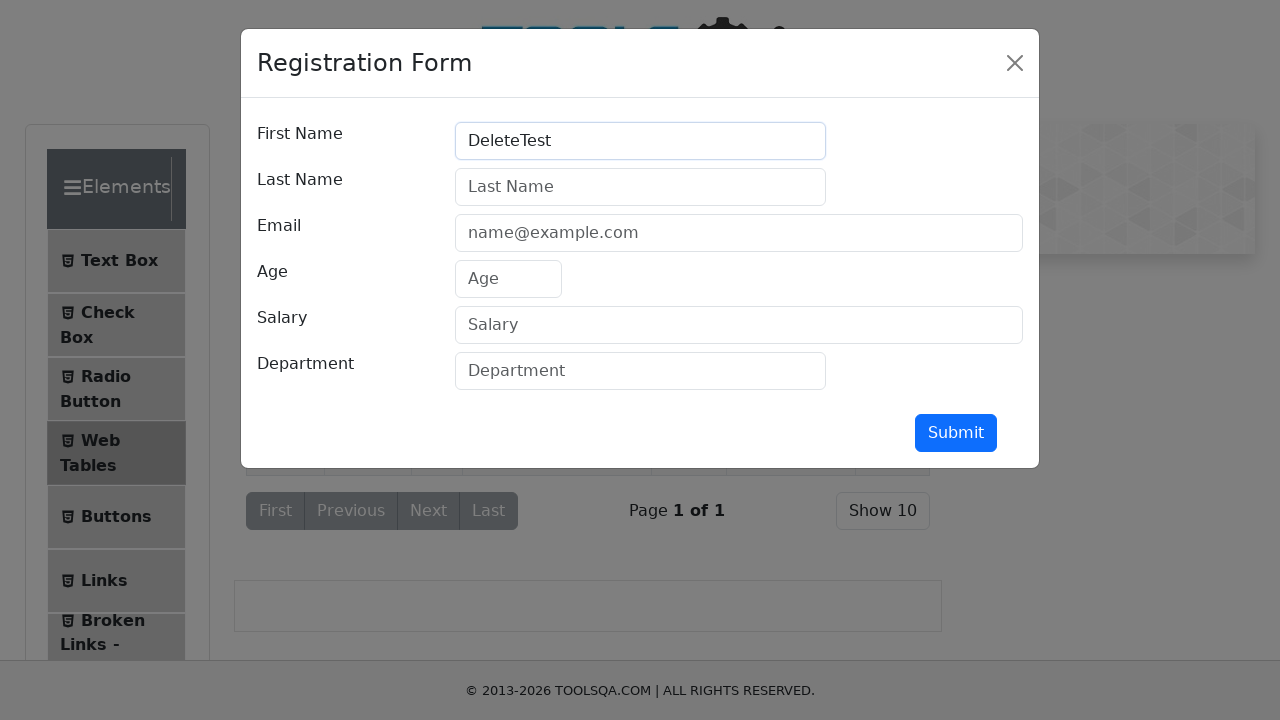

Filled last name field with 'User' on #lastName
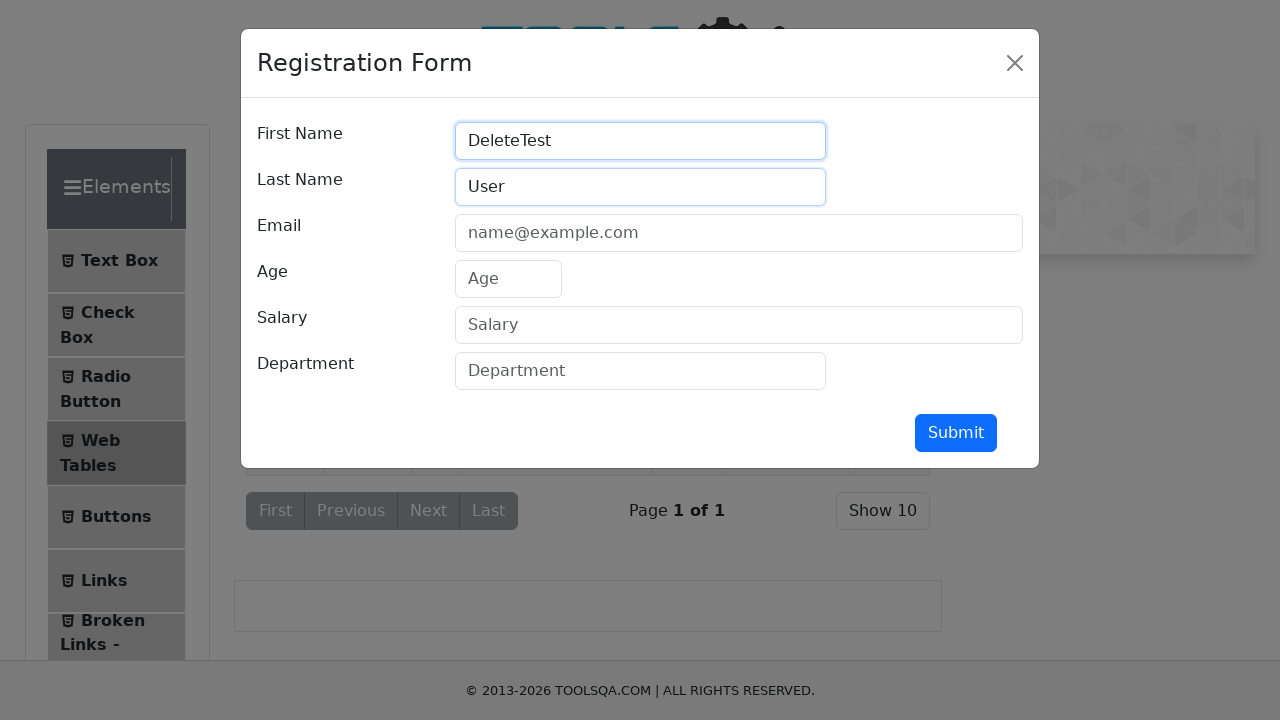

Filled email field with 'delete@test.com' on #userEmail
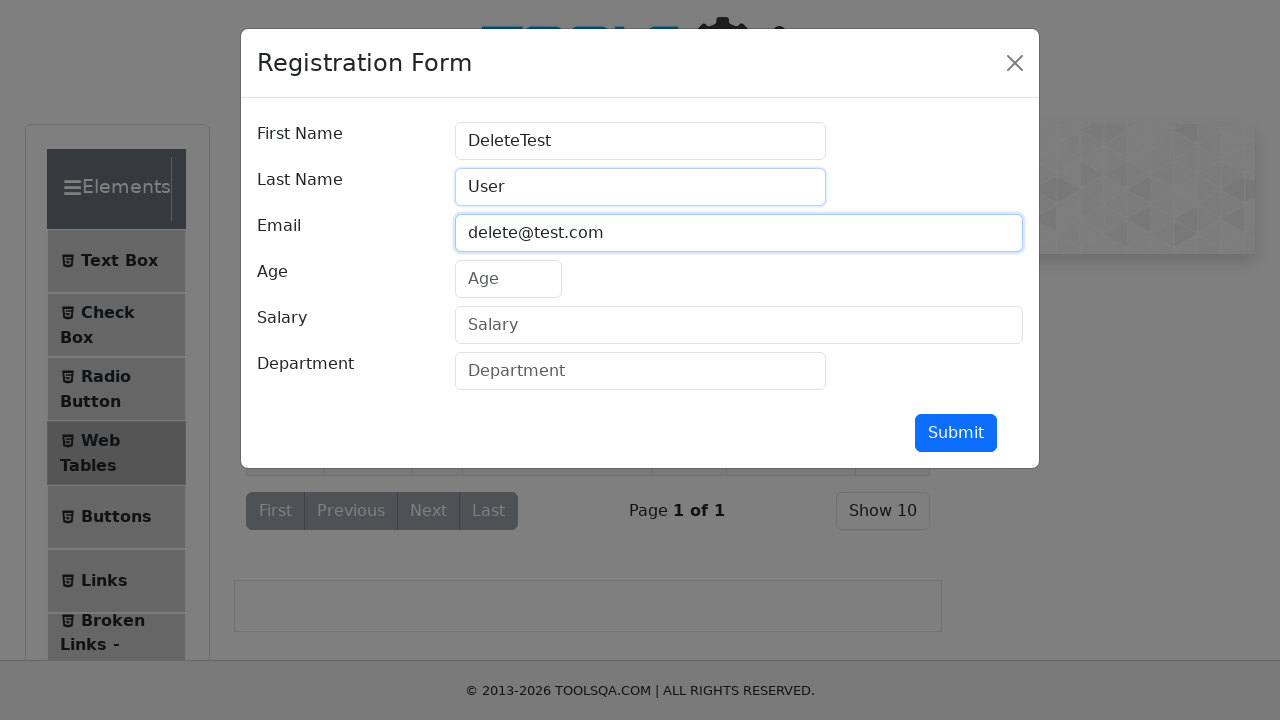

Filled age field with '40' on #age
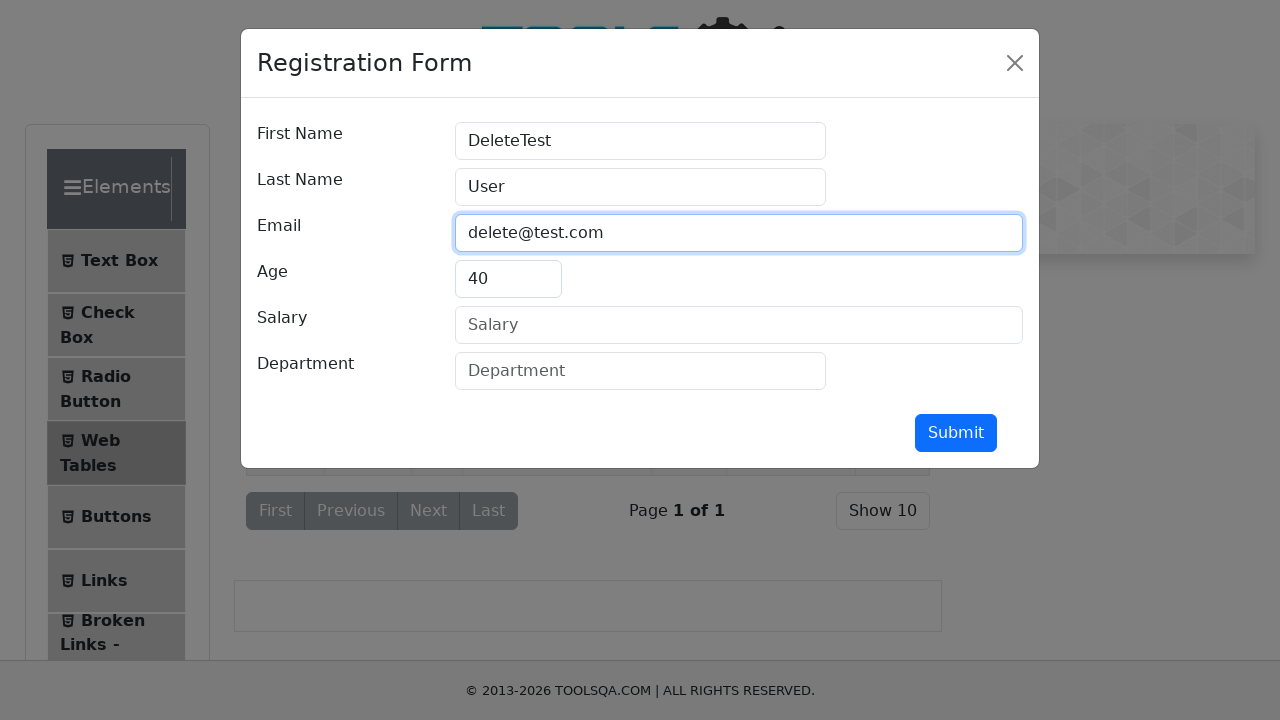

Filled salary field with '70000' on #salary
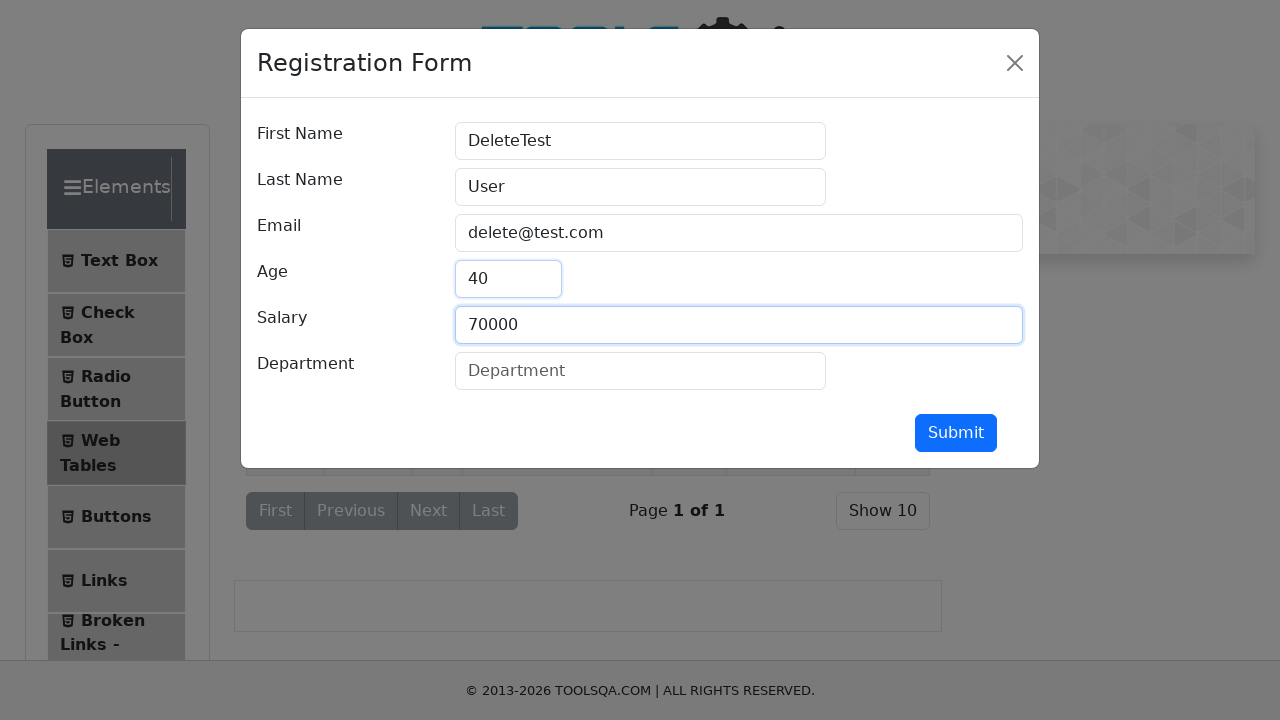

Filled department field with 'HR' on #department
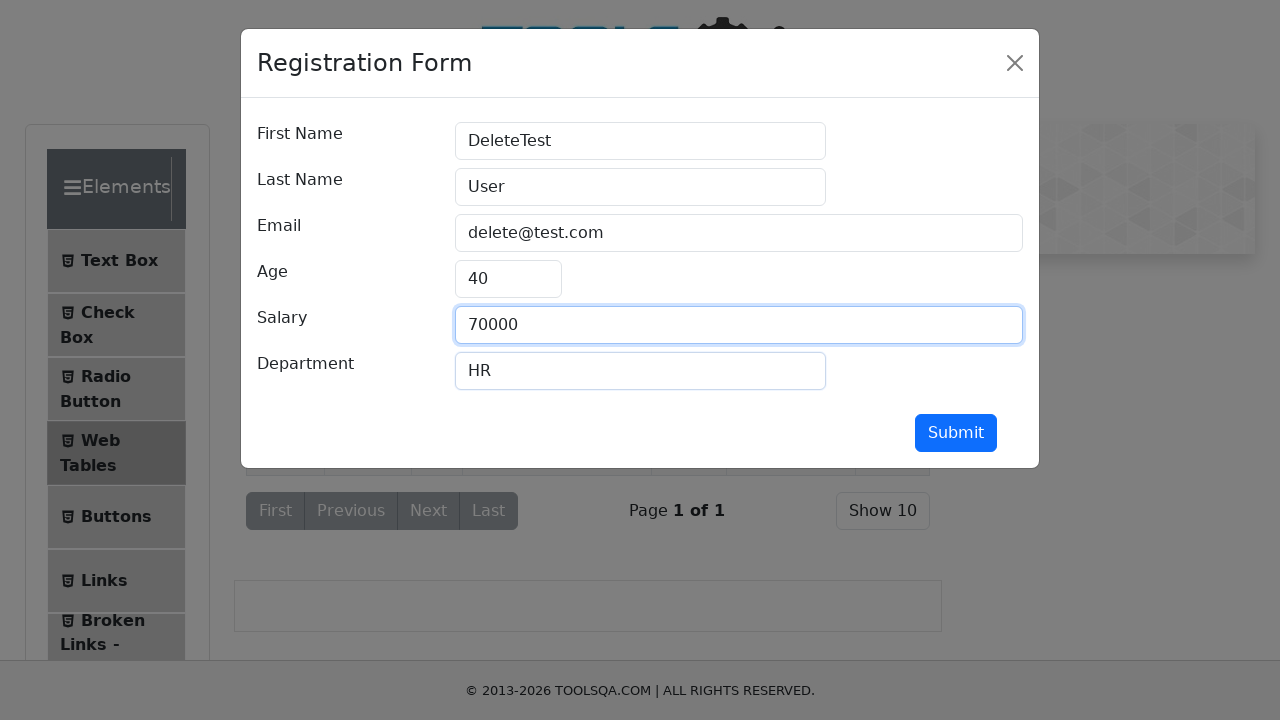

Clicked submit button to add record at (956, 433) on #submit
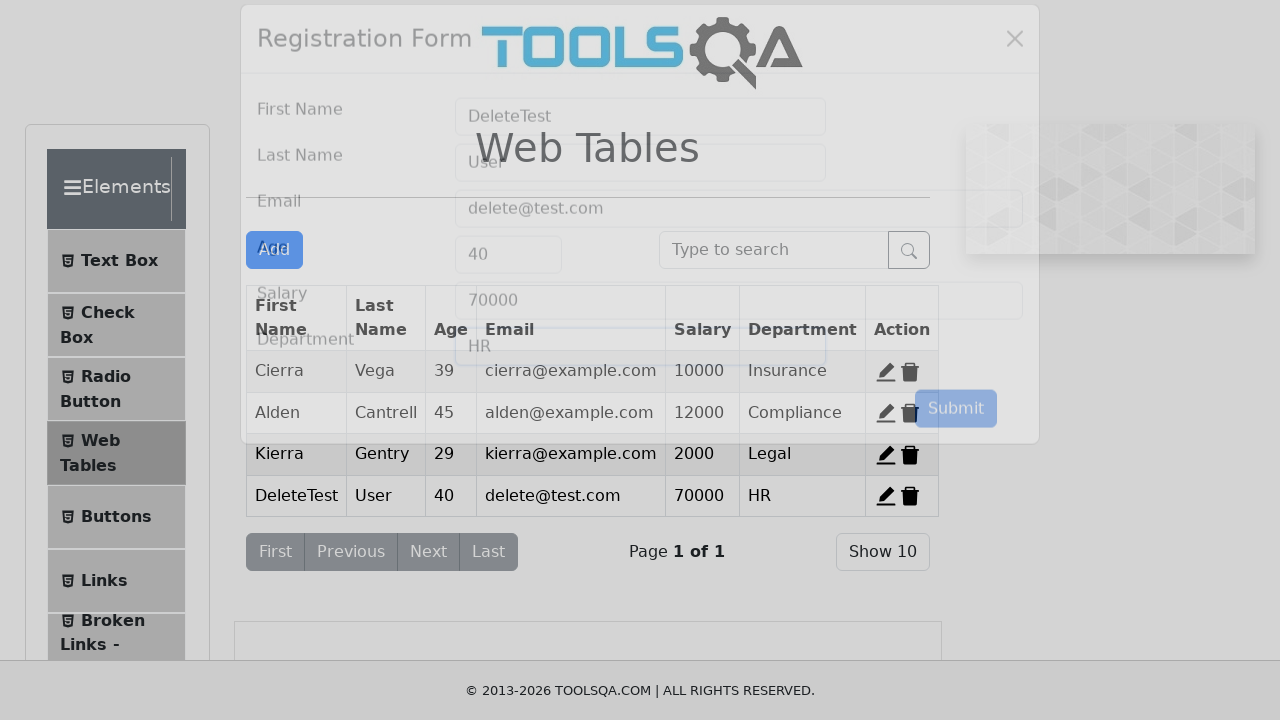

Waited for form to close
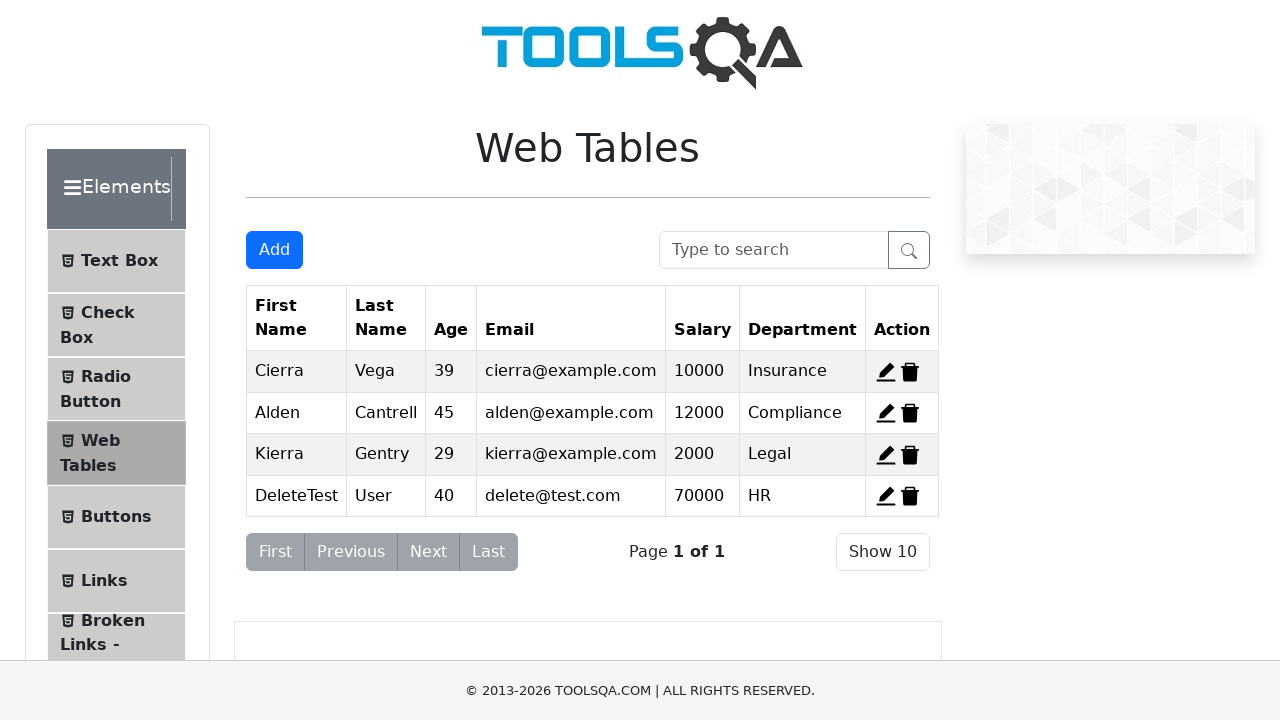

Filled search box with 'DeleteTest' on #searchBox
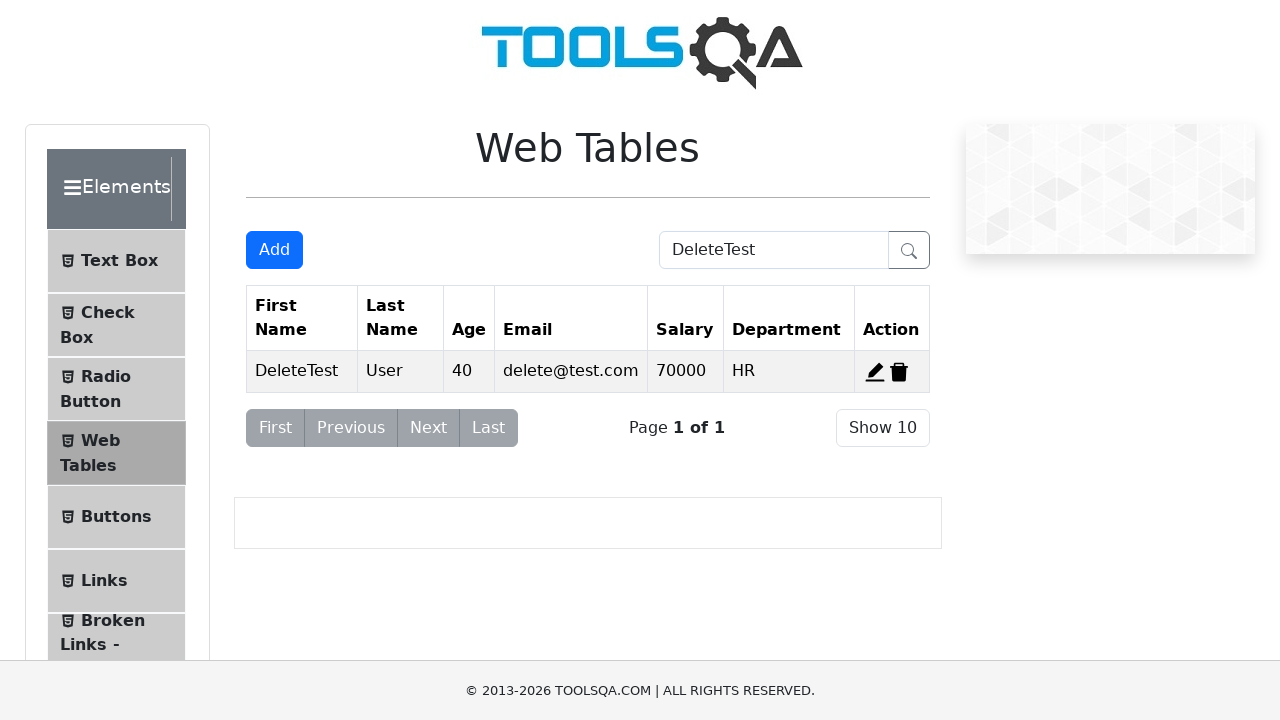

Waited for search results to load
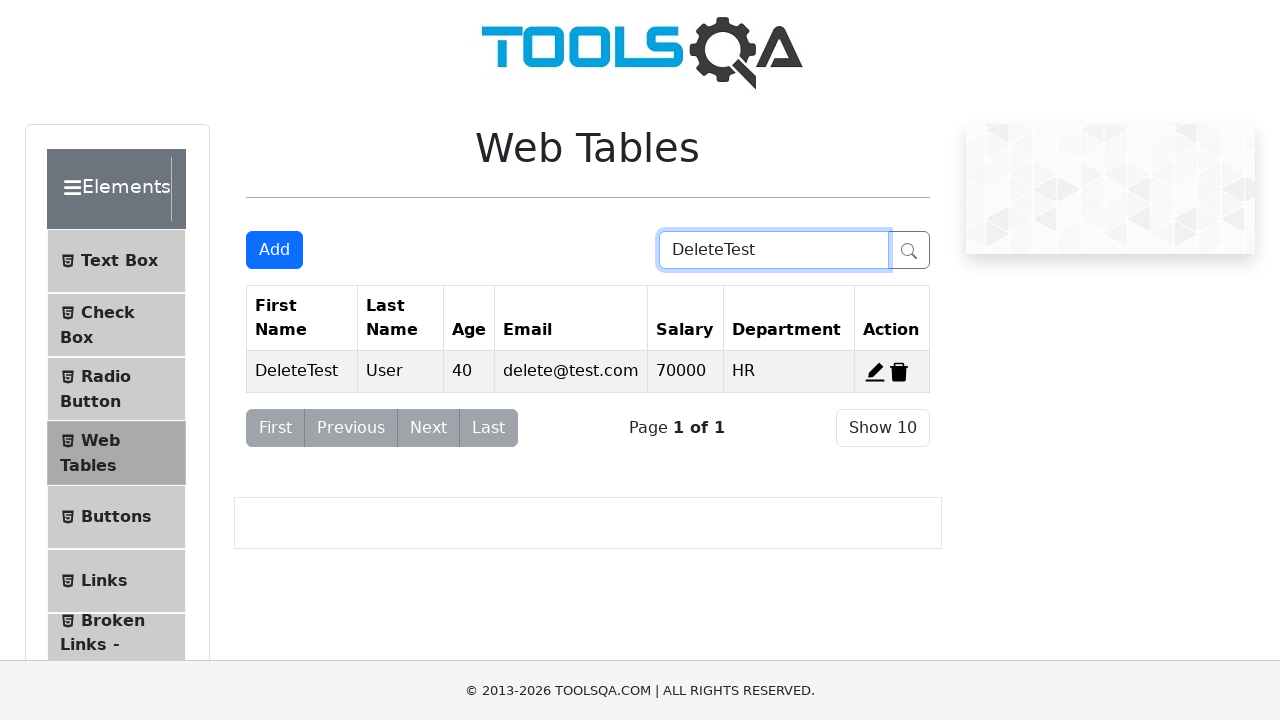

Clicked delete button for the record at (899, 372) on span[title='Delete']
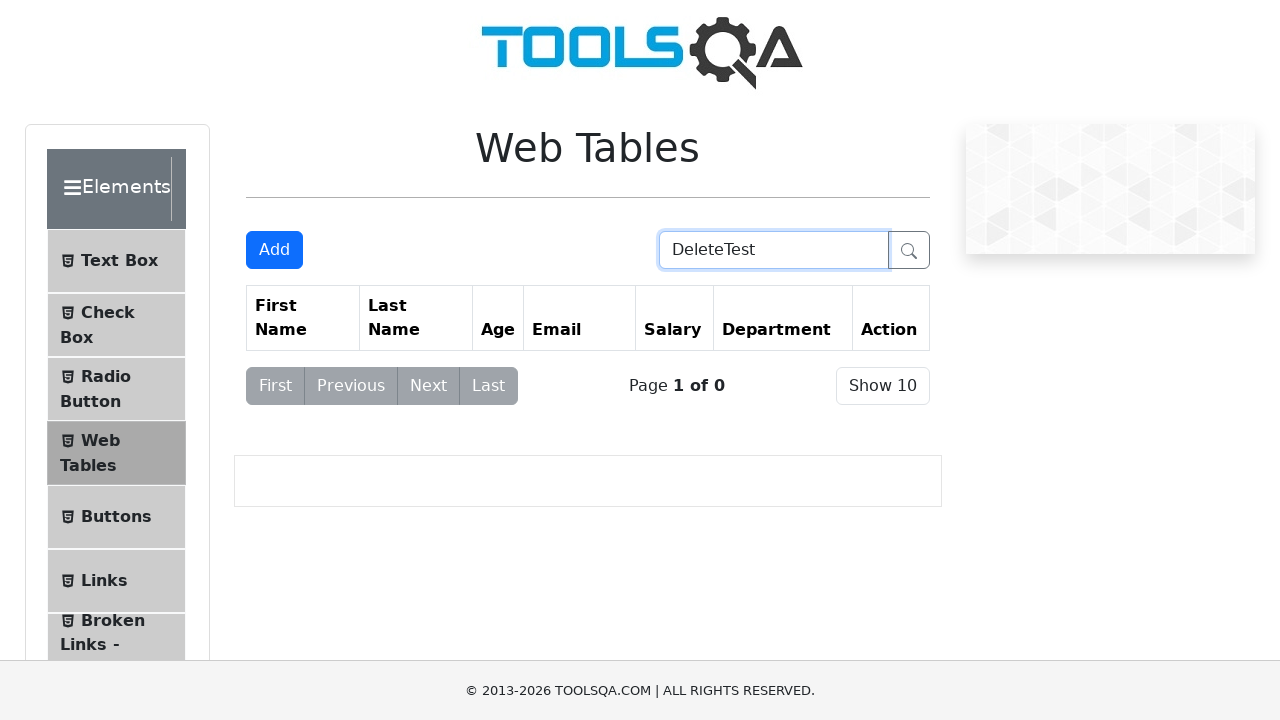

Waited after deletion action
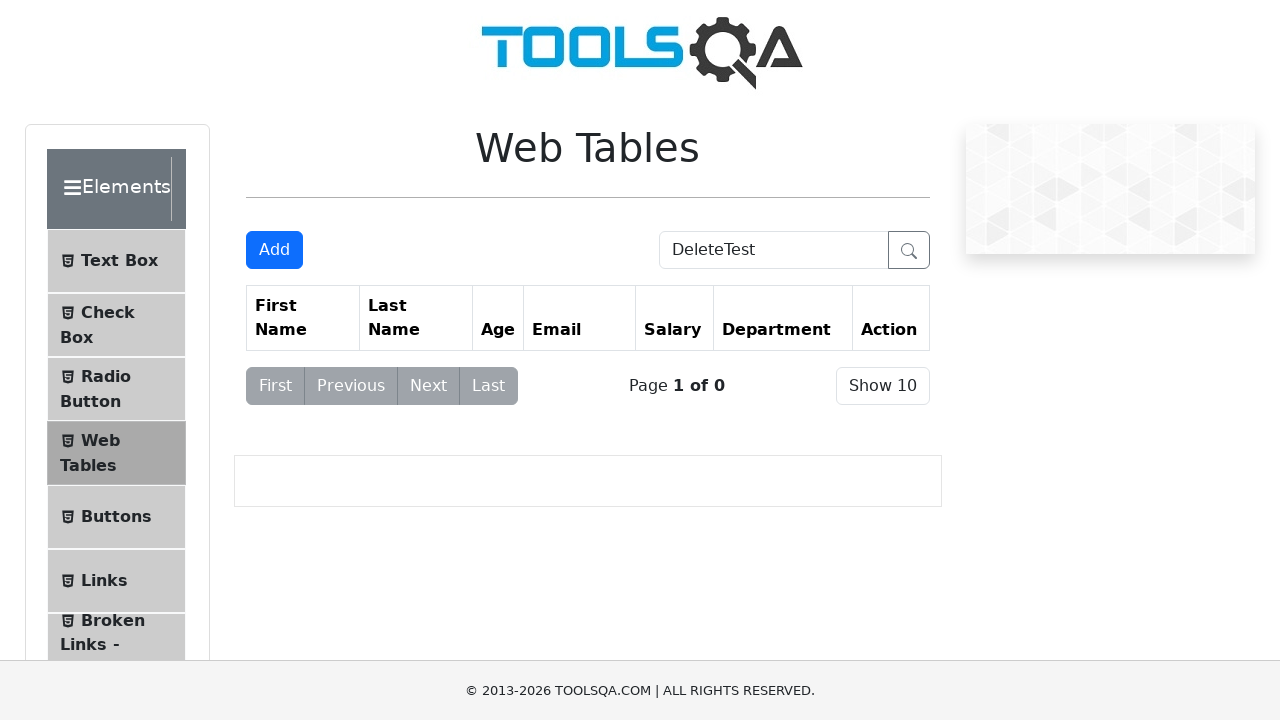

Cleared search box to verify deletion on #searchBox
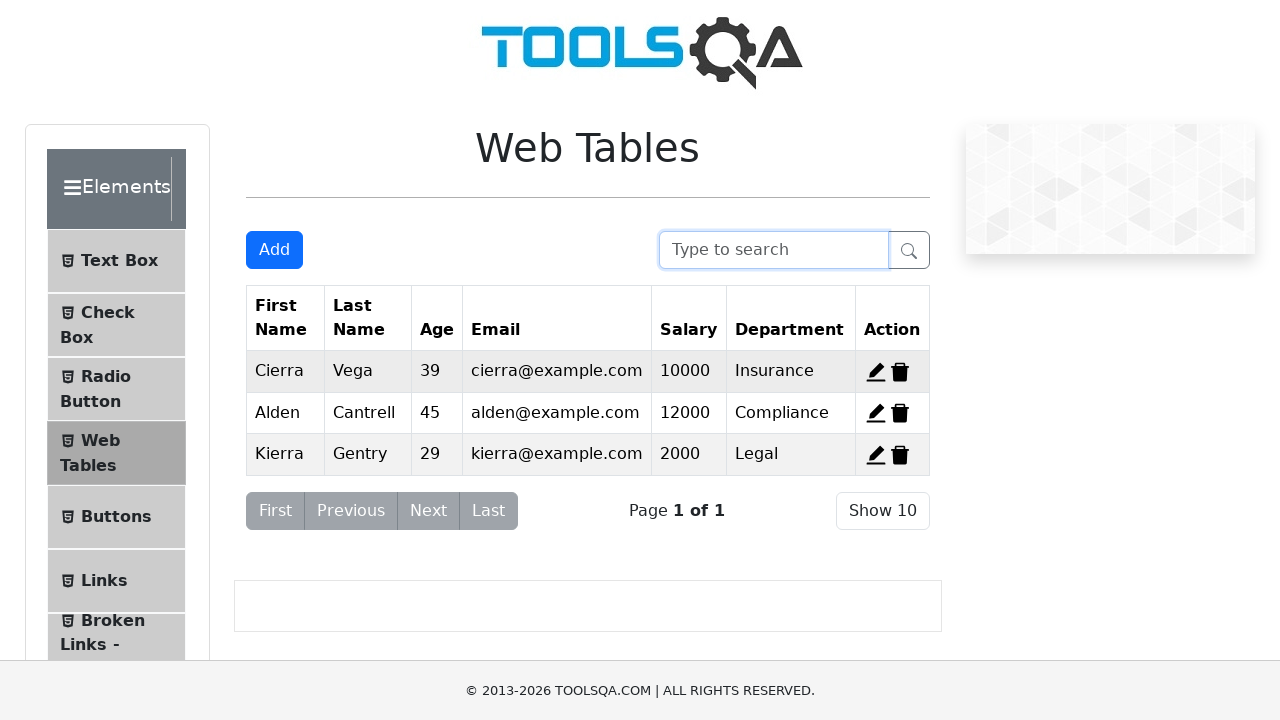

Pressed Enter to refresh table and confirm record is deleted on #searchBox
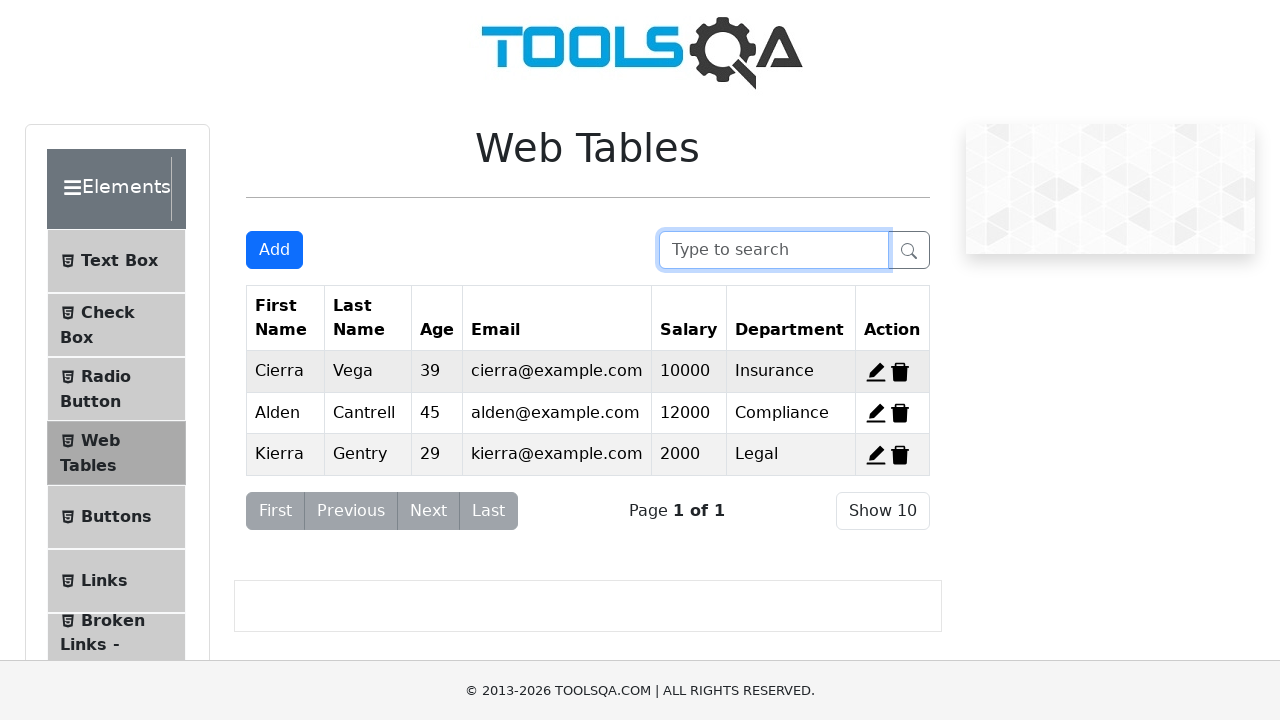

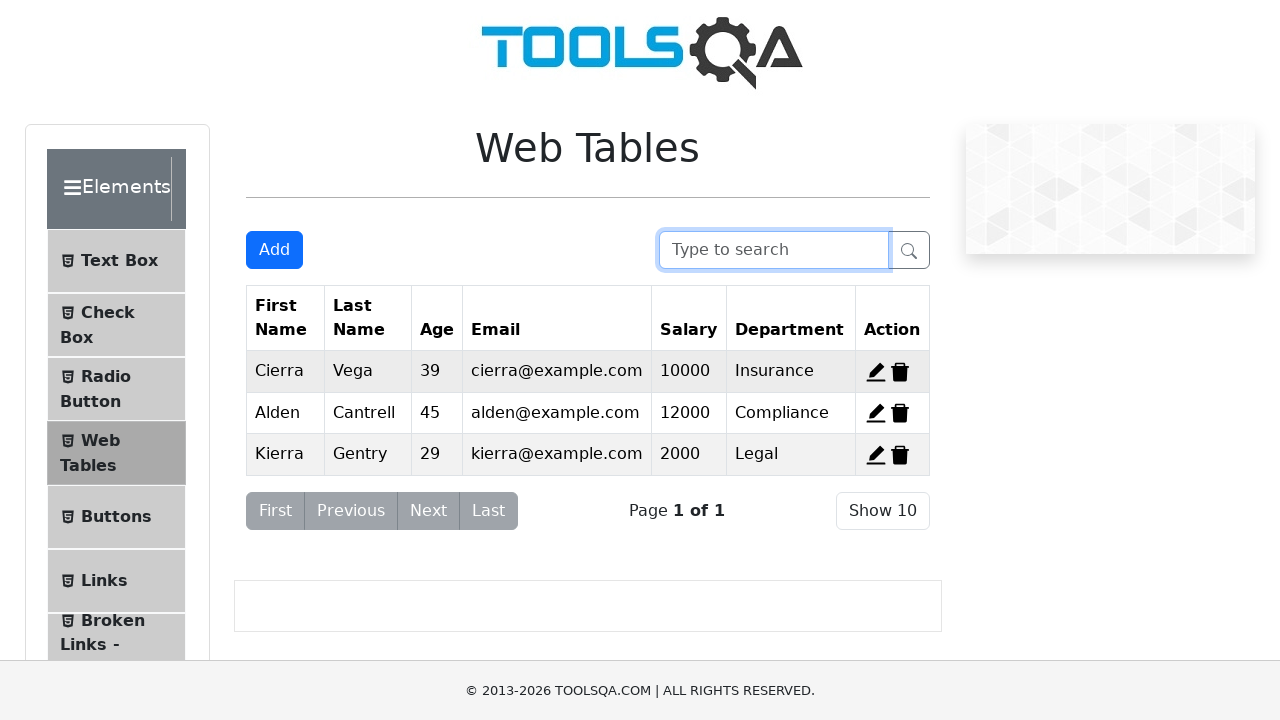